Tests prompt alert popup handling by clicking a button to trigger the prompt, entering text, and accepting the alert

Starting URL: https://omayo.blogspot.com/

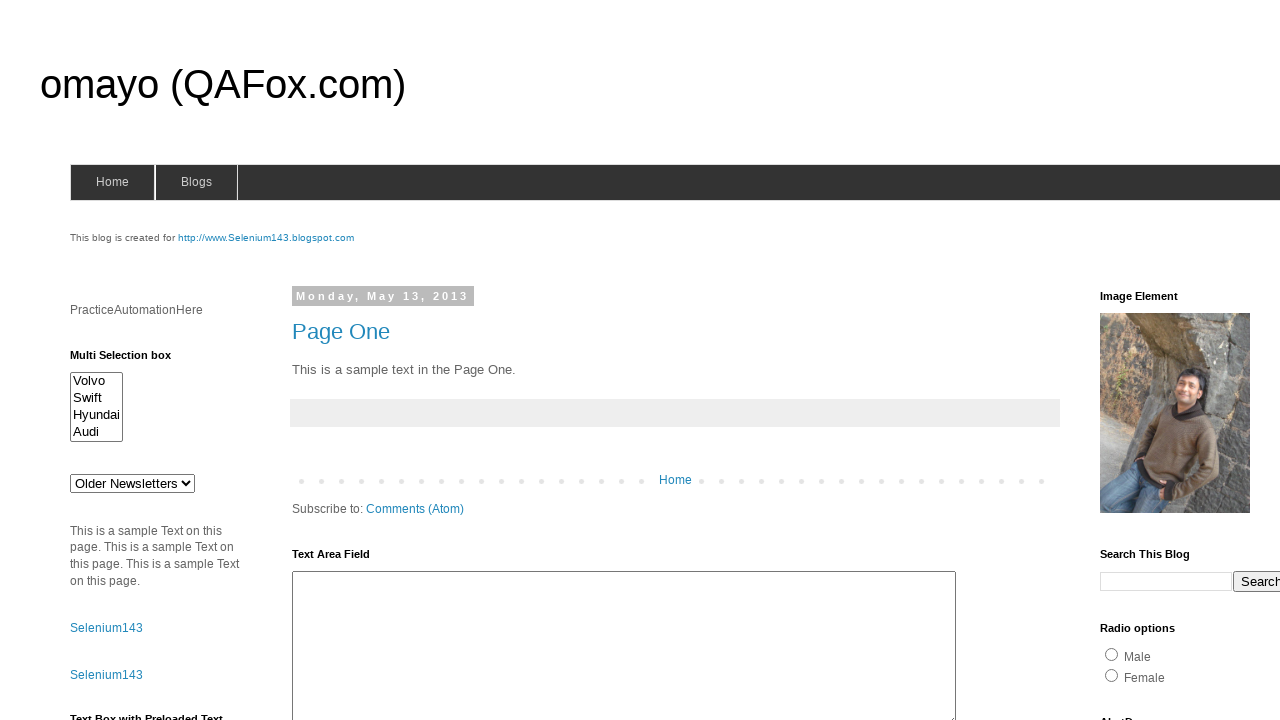

Clicked prompt button to trigger alert at (1140, 361) on #prompt
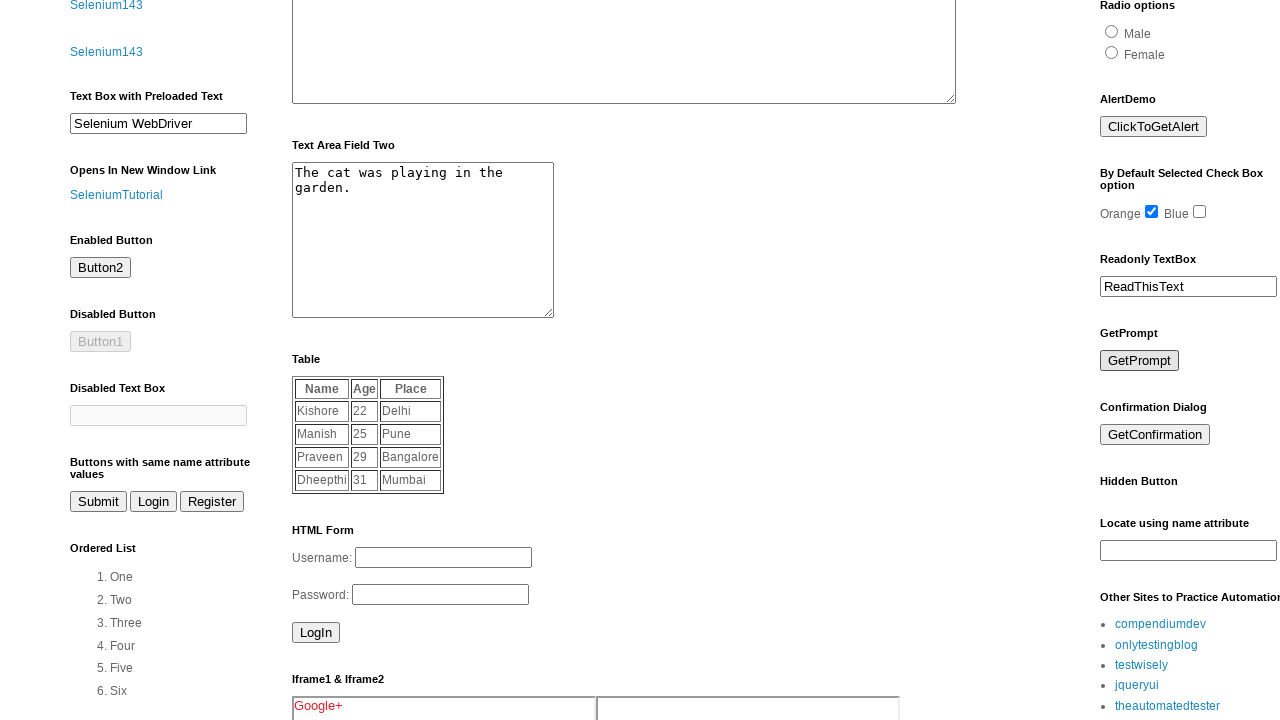

Set up dialog handler to accept with text 'Marina'
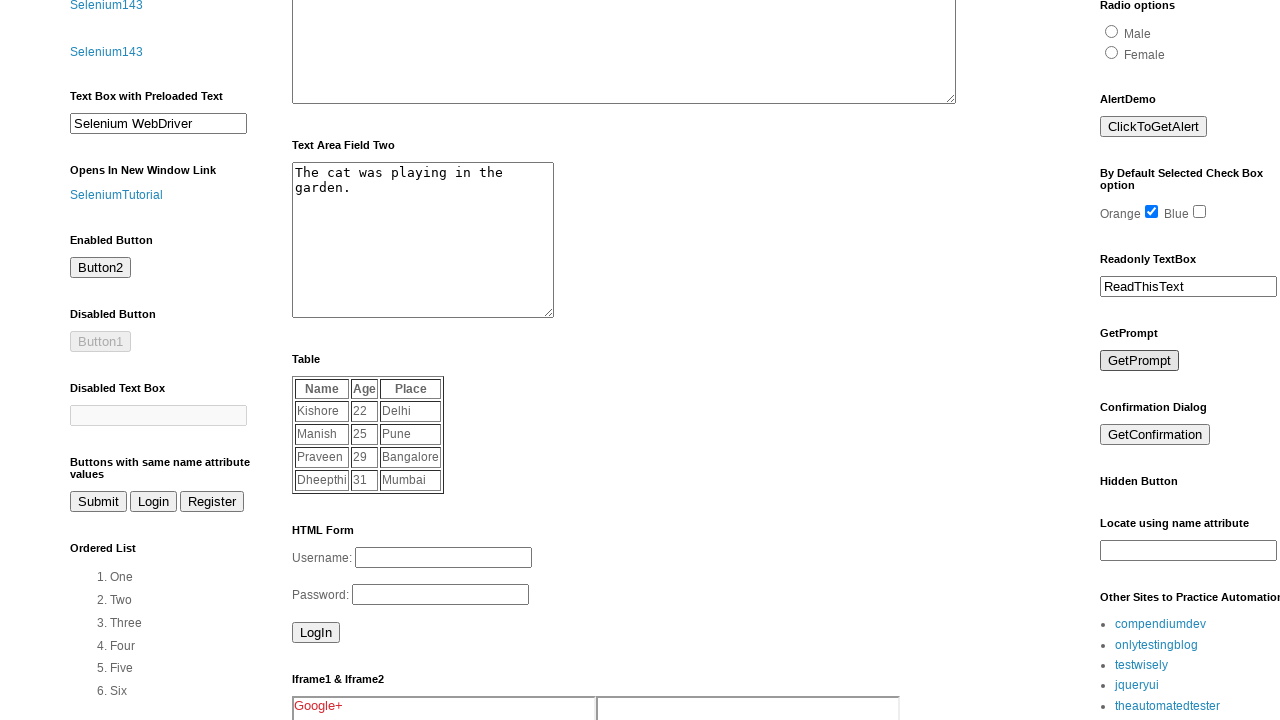

Registered persistent dialog handler to accept with text 'Marina'
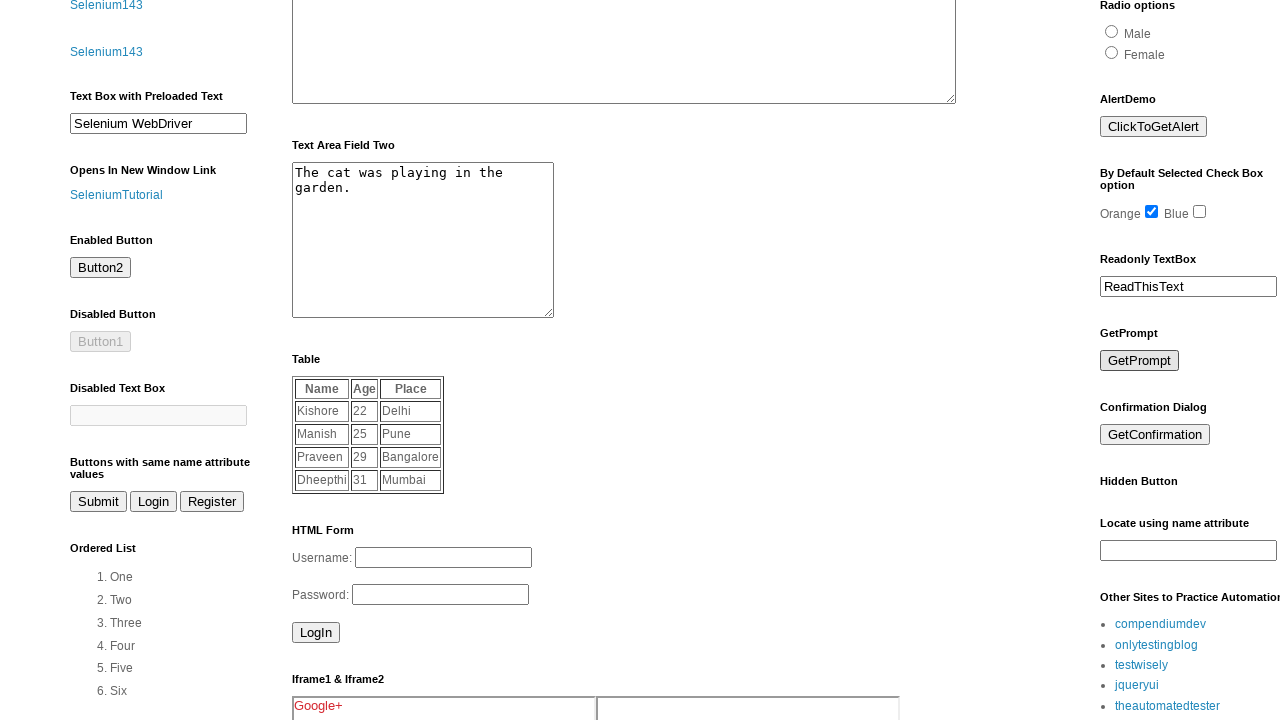

Clicked prompt button to trigger dialog and accept with 'Marina' at (1140, 361) on #prompt
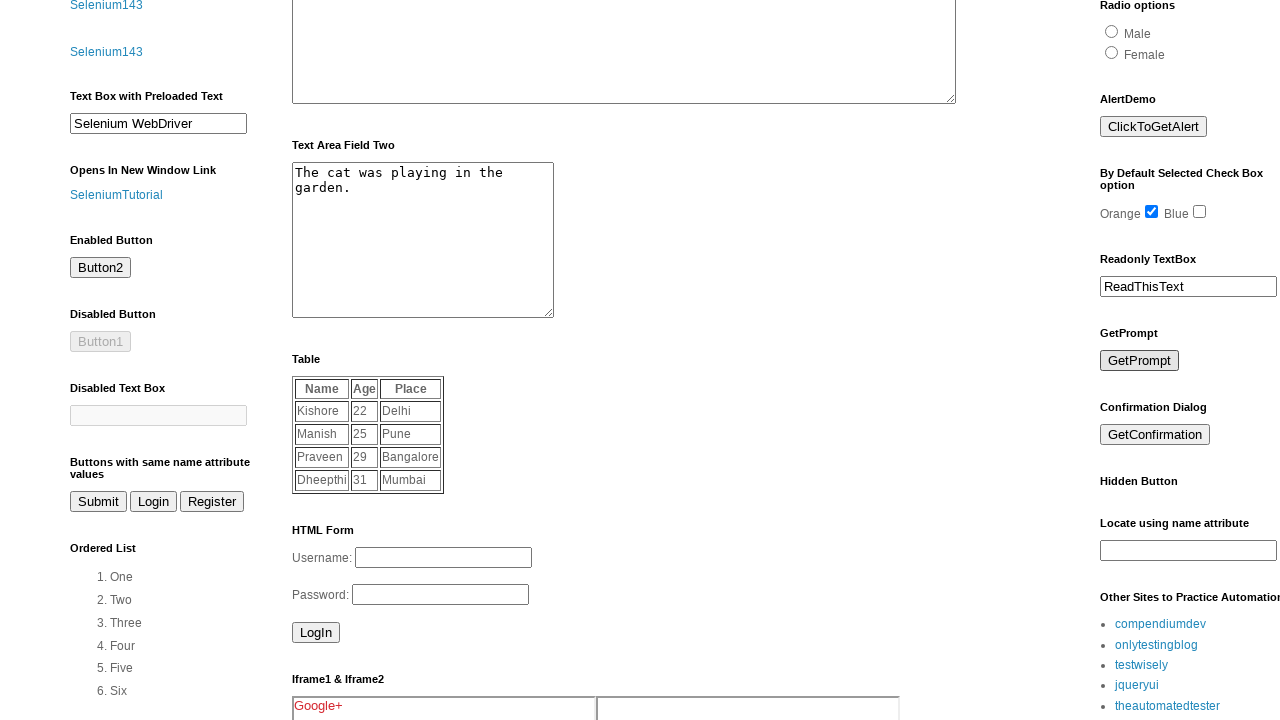

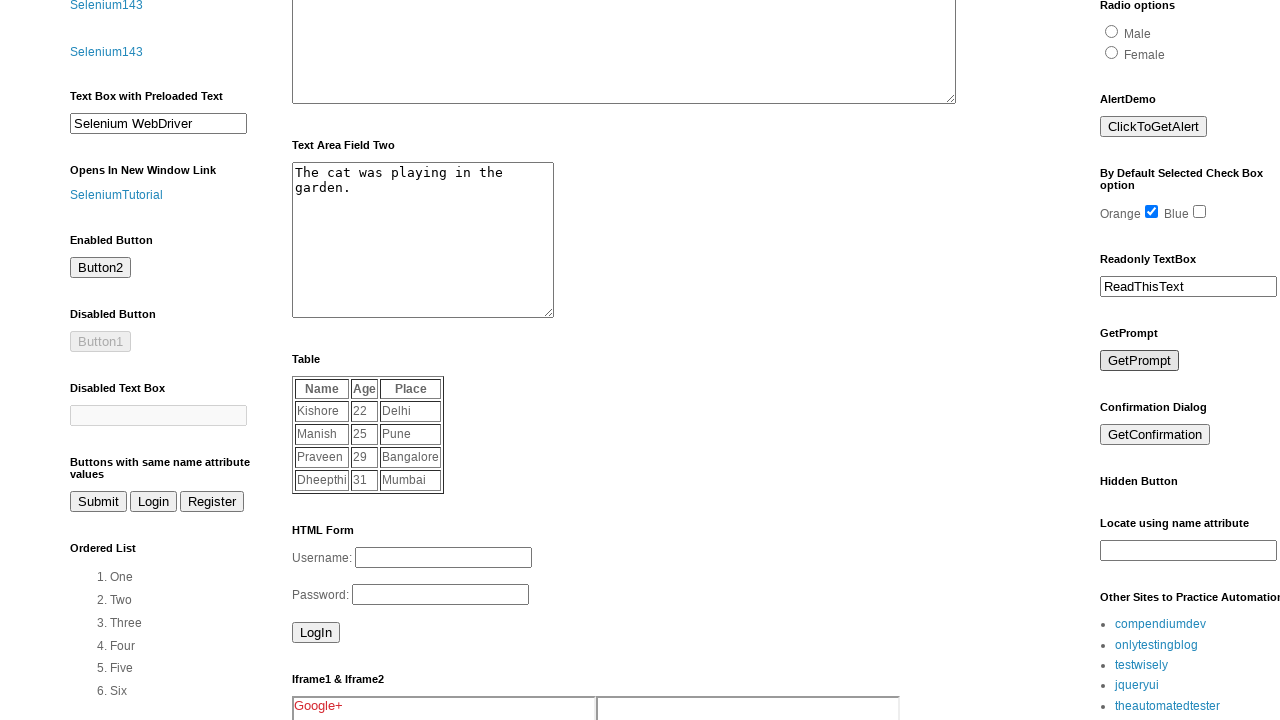